Navigates to a practice automation page and performs scrolling actions to demonstrate page scrolling functionality

Starting URL: https://rahulshettyacademy.com/AutomationPractice

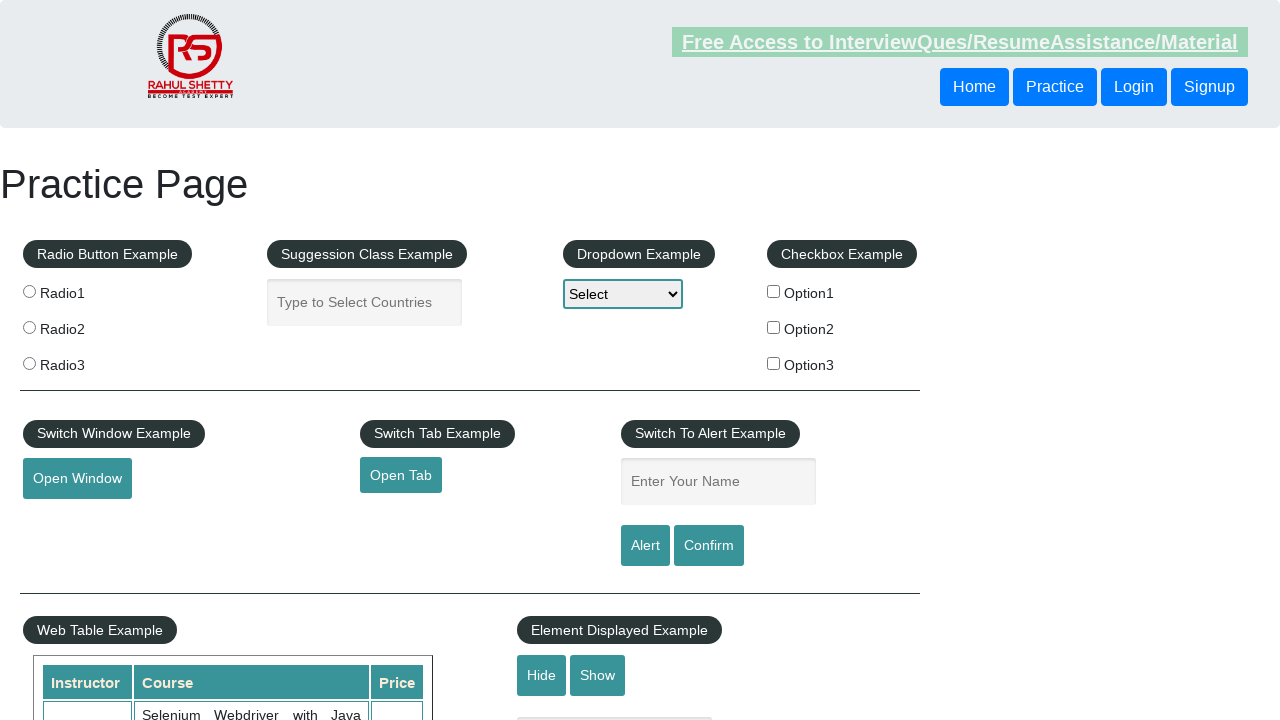

Navigated to AutomationPractice page
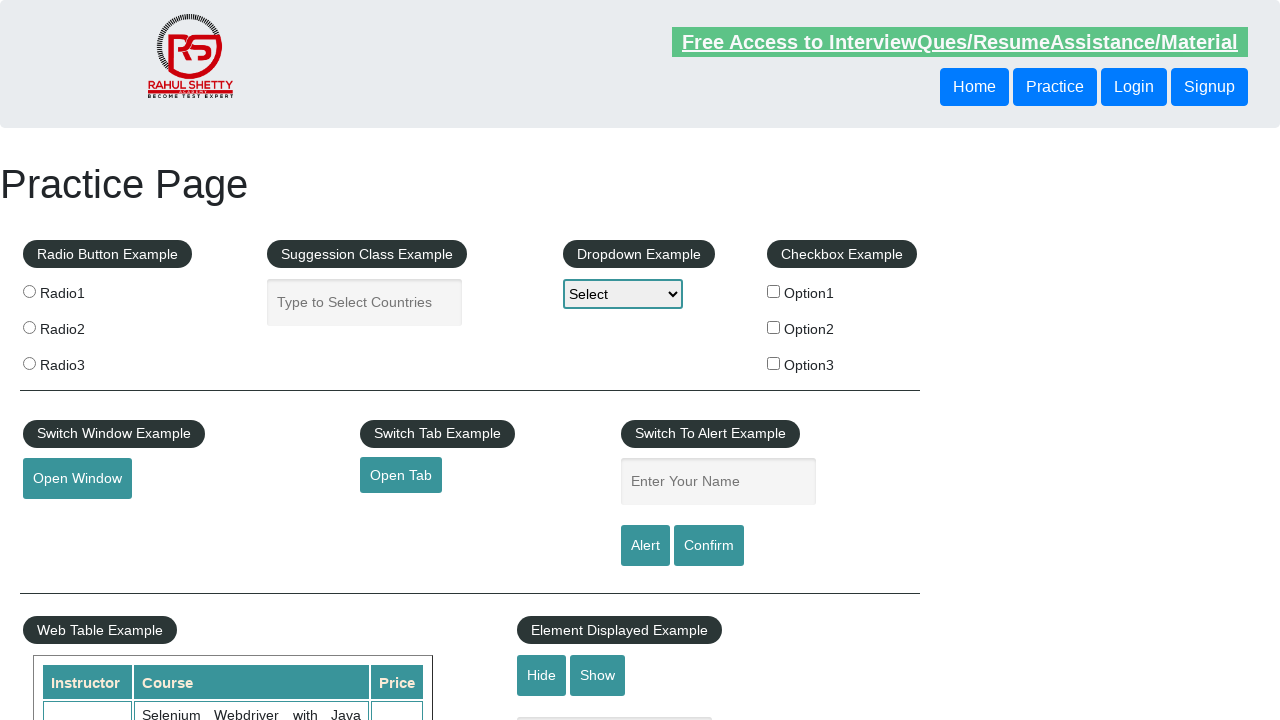

Scrolled down the page by 500 pixels
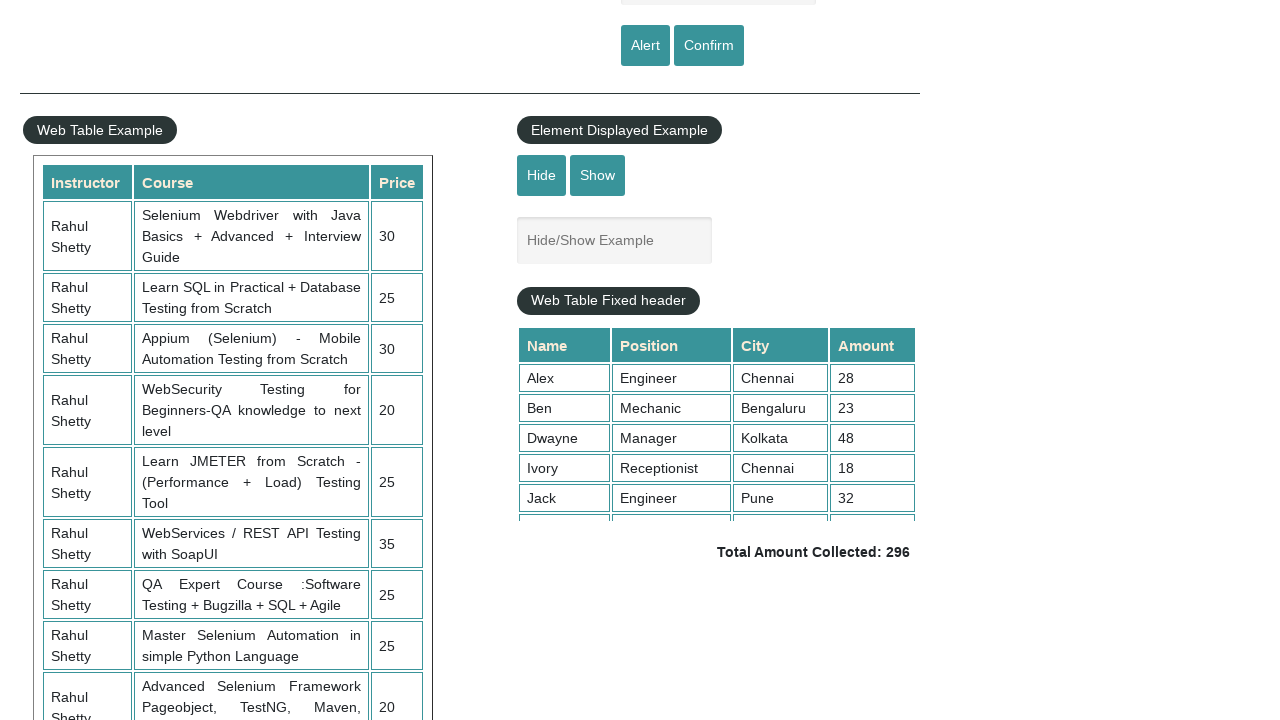

Scrolled to the bottom of the page
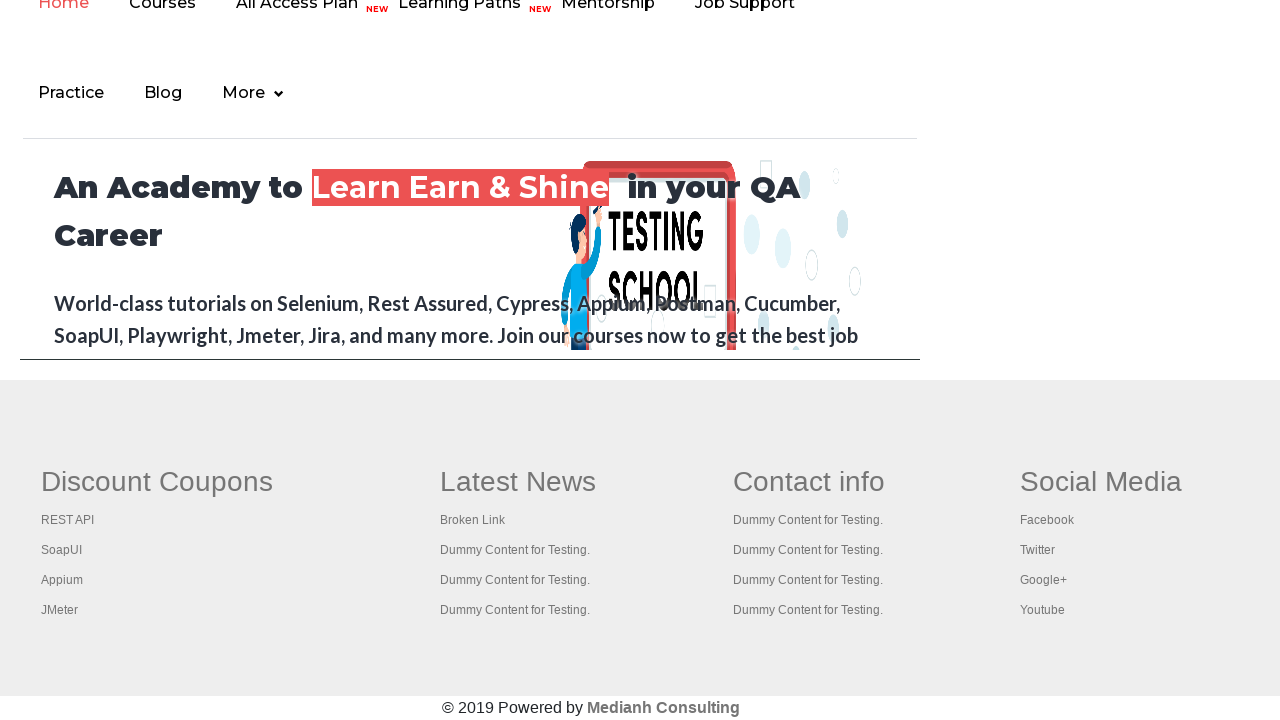

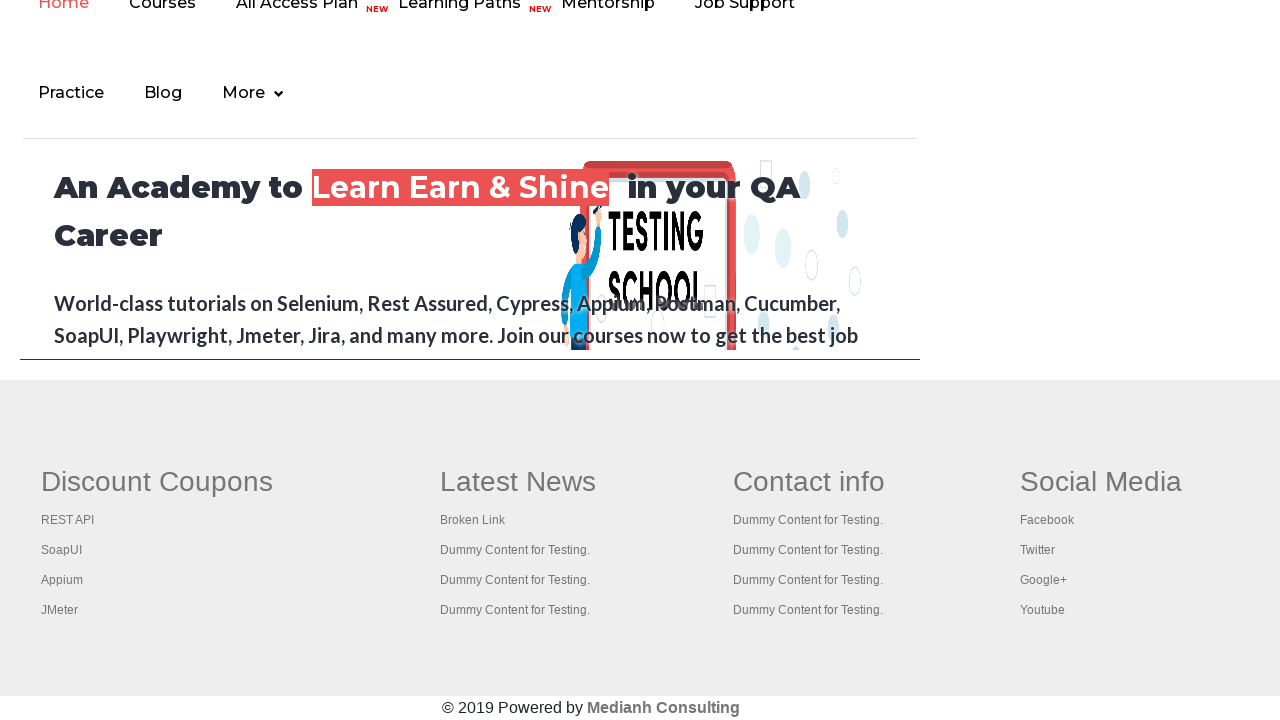